Tests that entered text is trimmed when saving edits to a todo item

Starting URL: https://demo.playwright.dev/todomvc

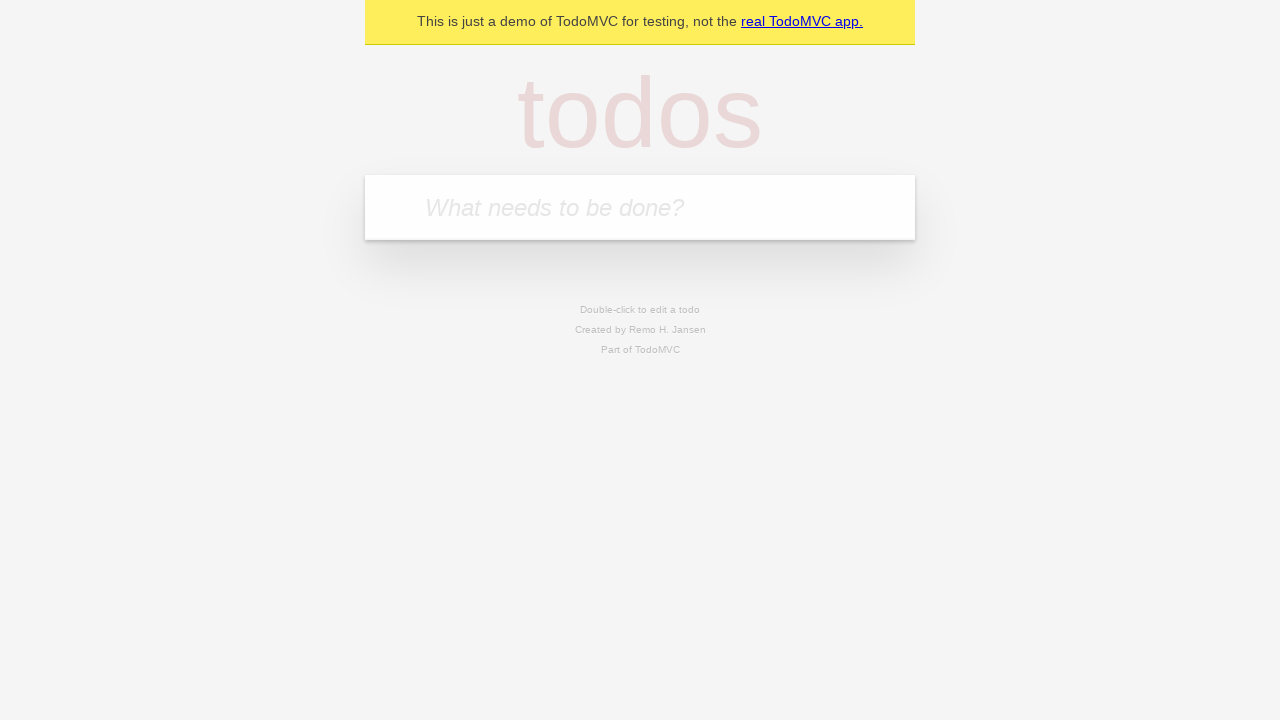

Filled new todo field with 'buy some cheese' on internal:attr=[placeholder="What needs to be done?"i]
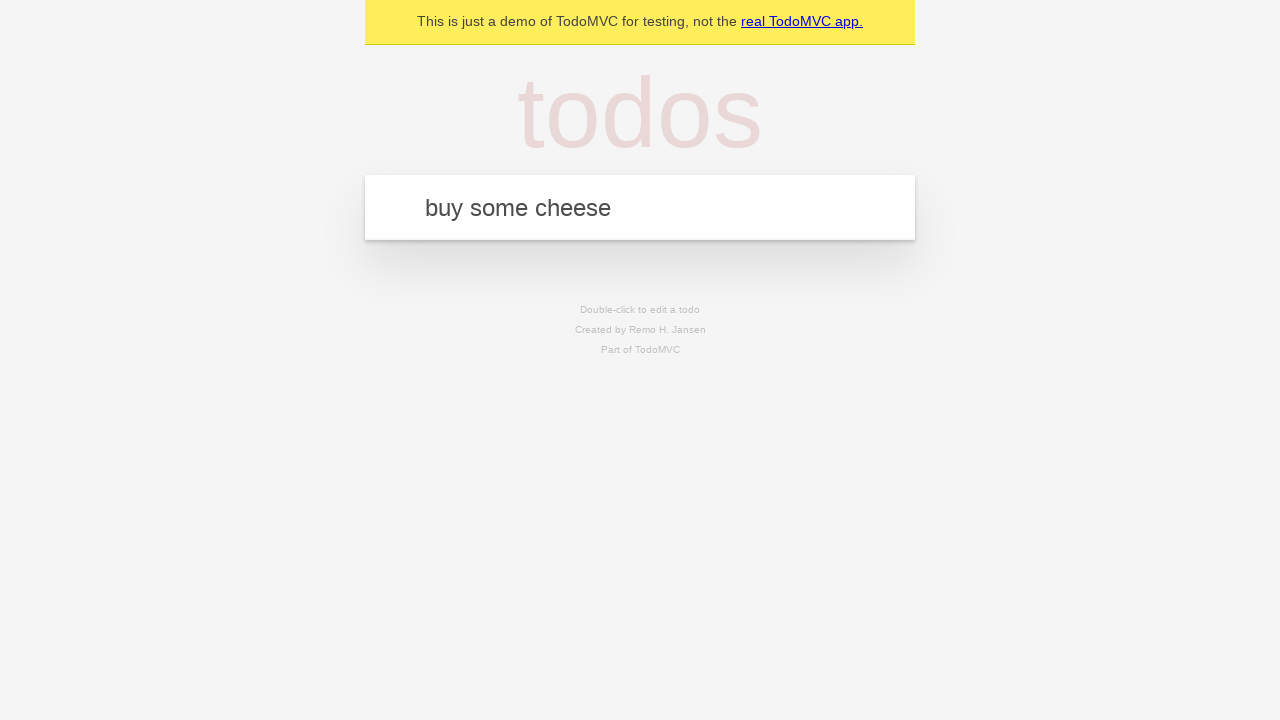

Pressed Enter to create todo item 'buy some cheese' on internal:attr=[placeholder="What needs to be done?"i]
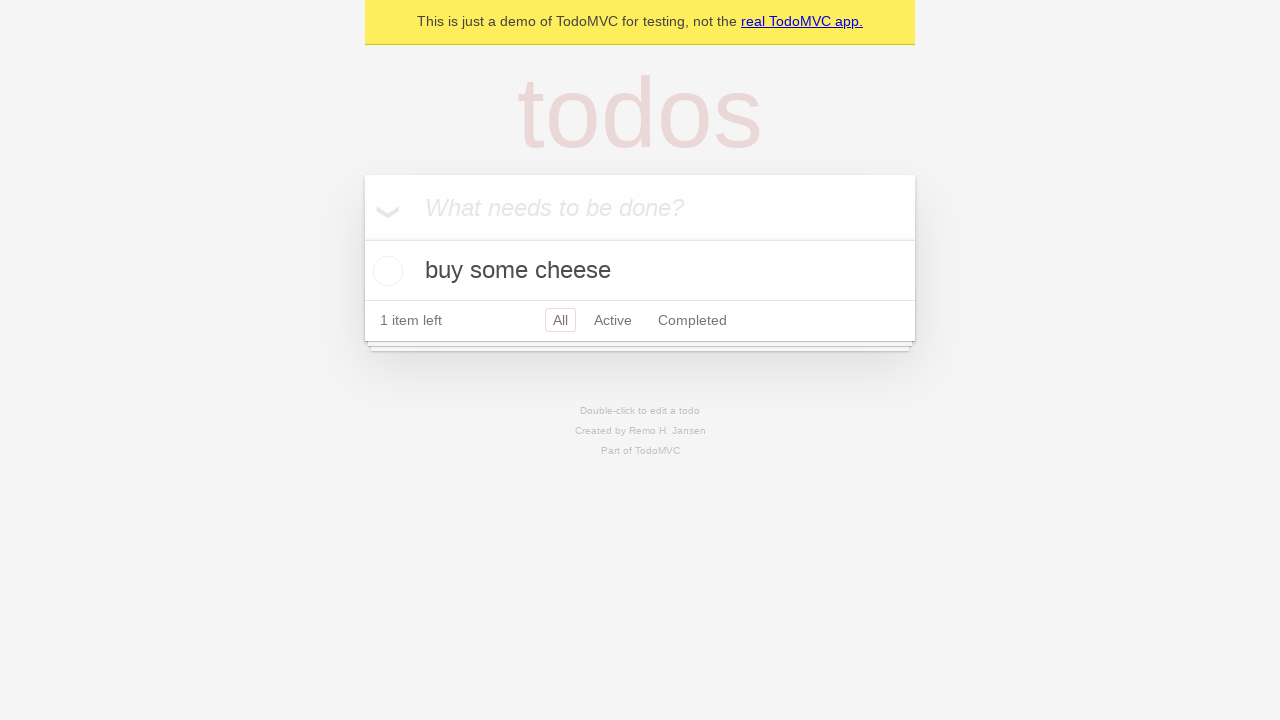

Filled new todo field with 'feed the cat' on internal:attr=[placeholder="What needs to be done?"i]
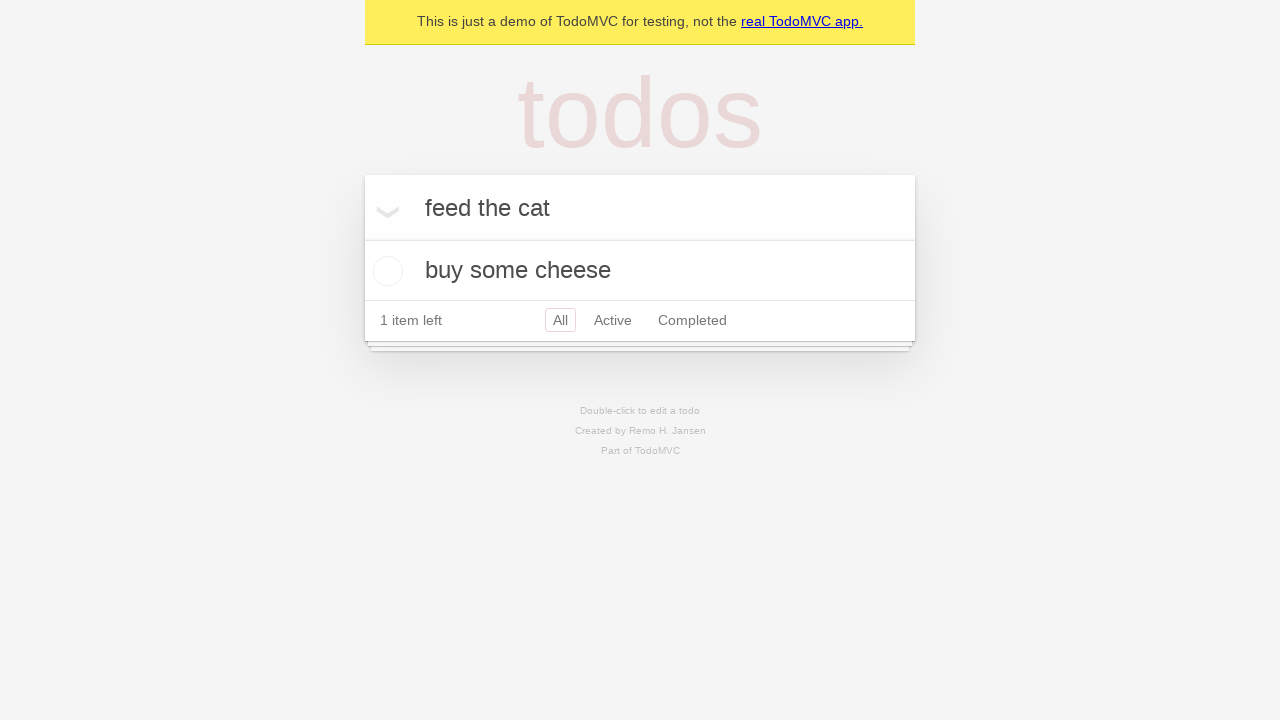

Pressed Enter to create todo item 'feed the cat' on internal:attr=[placeholder="What needs to be done?"i]
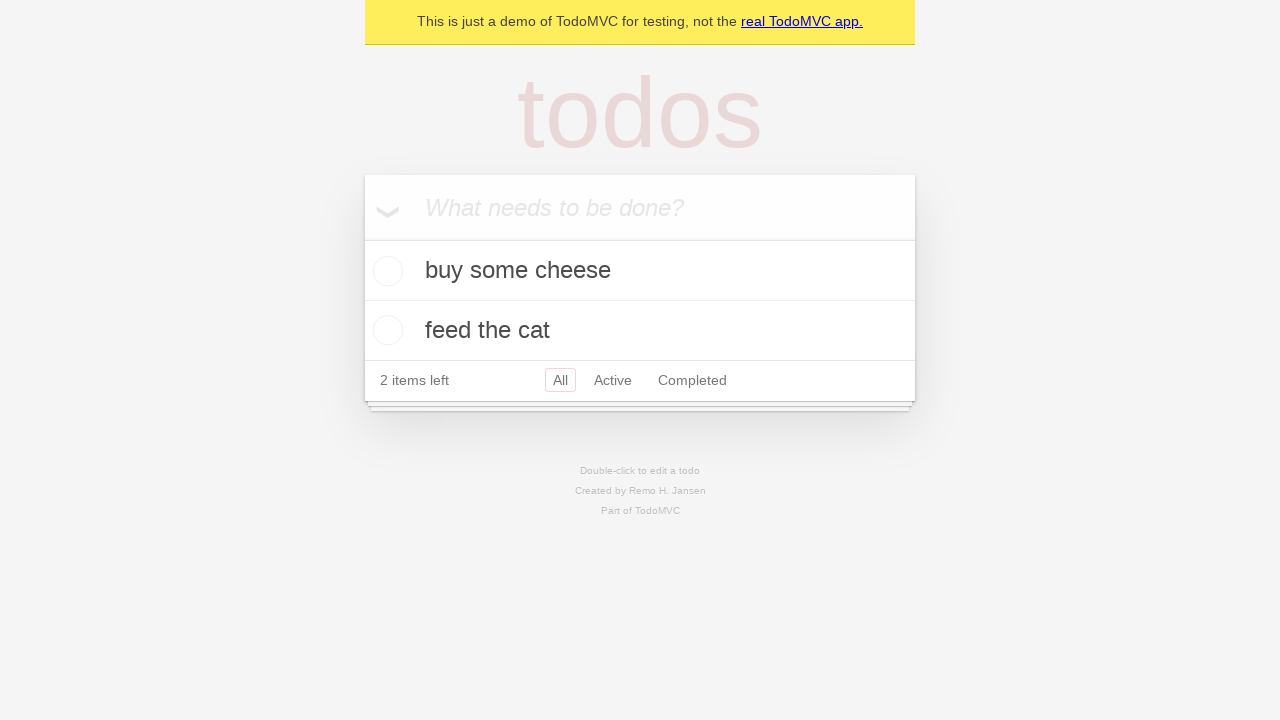

Filled new todo field with 'book a doctors appointment' on internal:attr=[placeholder="What needs to be done?"i]
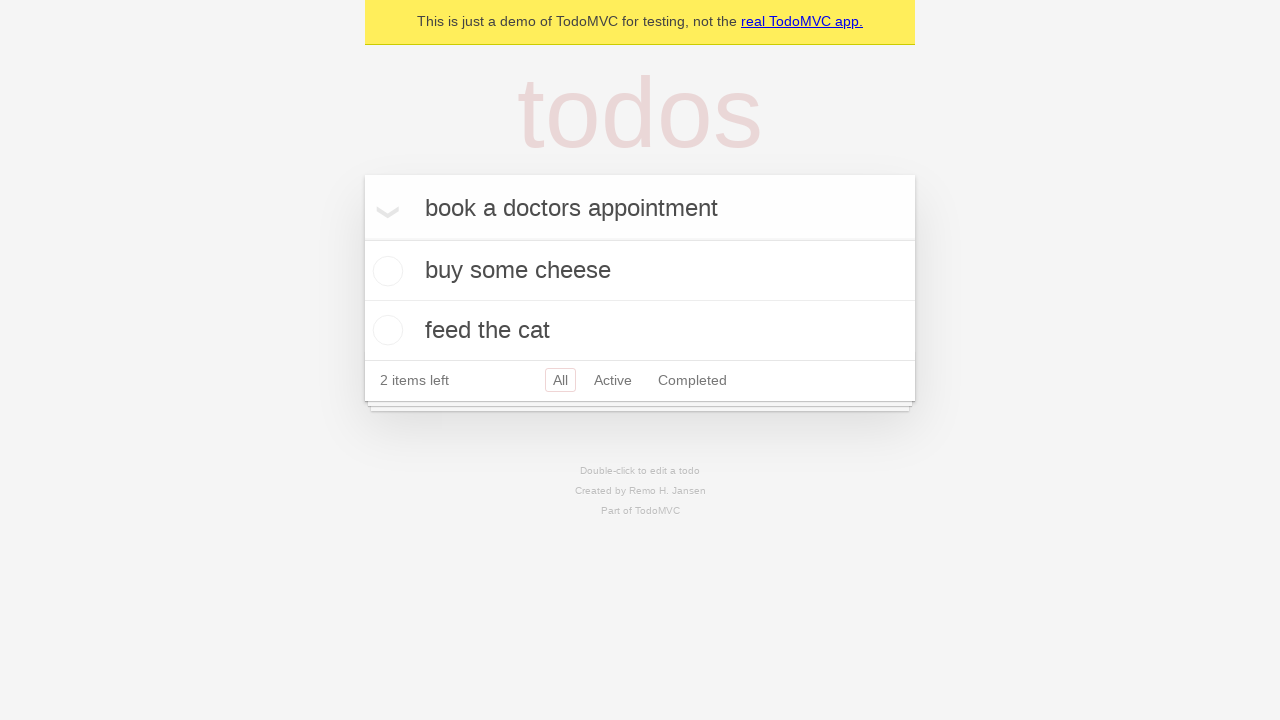

Pressed Enter to create todo item 'book a doctors appointment' on internal:attr=[placeholder="What needs to be done?"i]
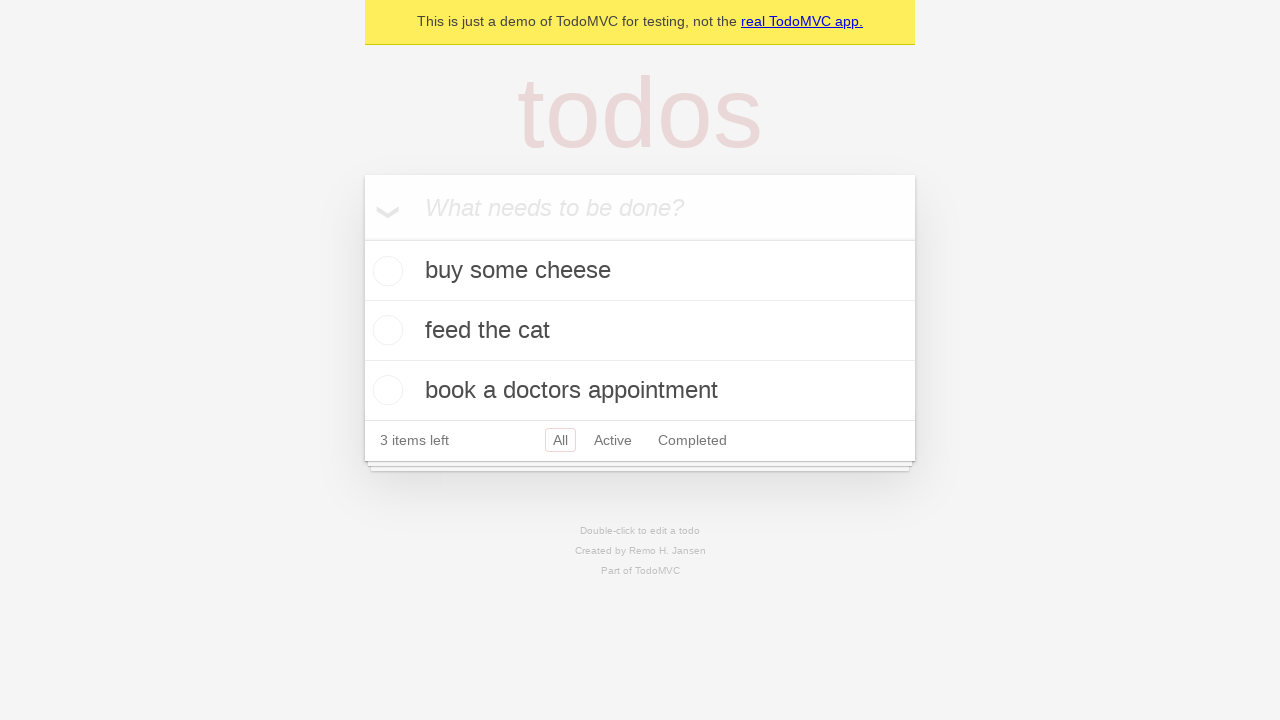

Waited for todo items to load
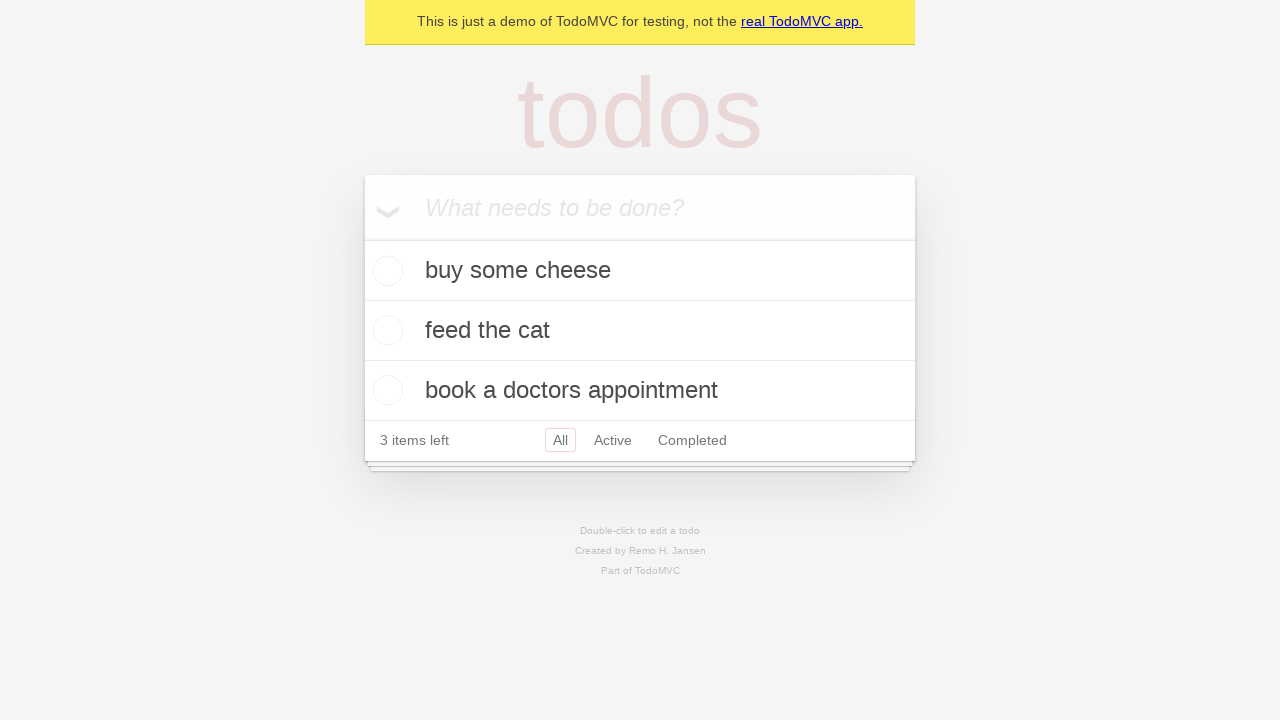

Double-clicked second todo item to enter edit mode at (640, 331) on internal:testid=[data-testid="todo-item"s] >> nth=1
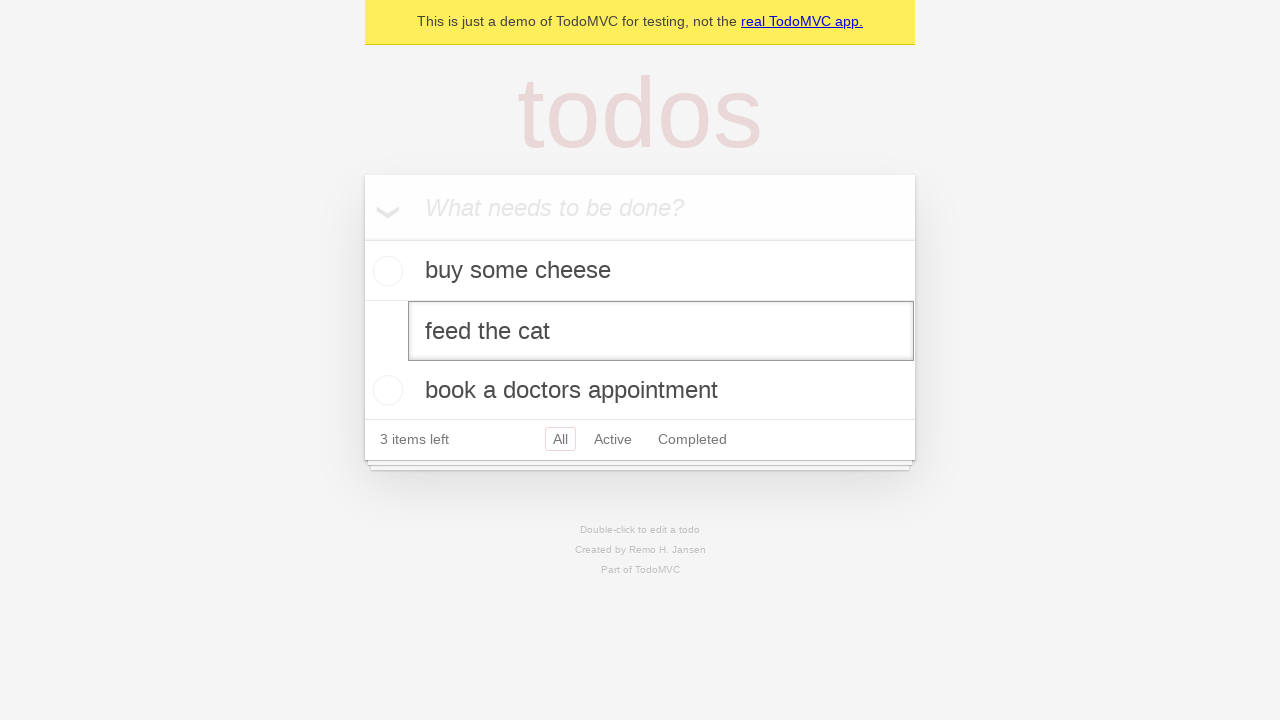

Filled edit field with text containing leading and trailing spaces on internal:testid=[data-testid="todo-item"s] >> nth=1 >> internal:role=textbox[nam
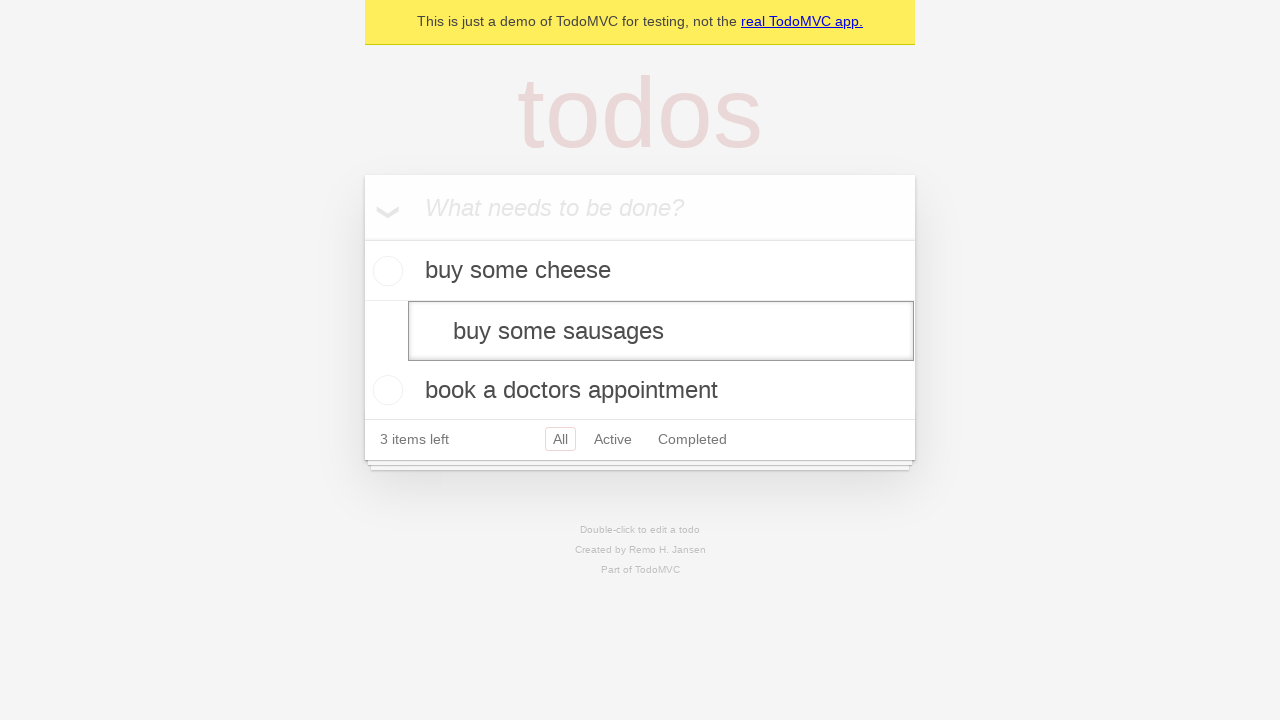

Pressed Enter to save edited todo item with trimmed text on internal:testid=[data-testid="todo-item"s] >> nth=1 >> internal:role=textbox[nam
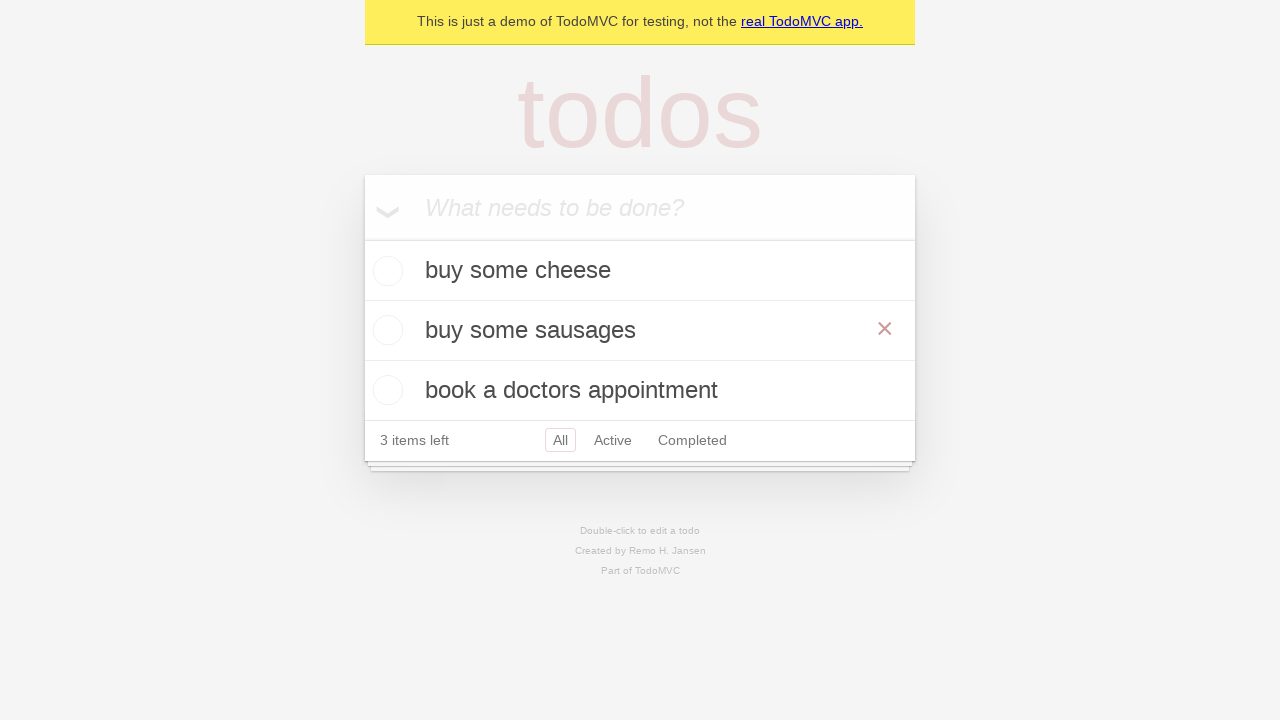

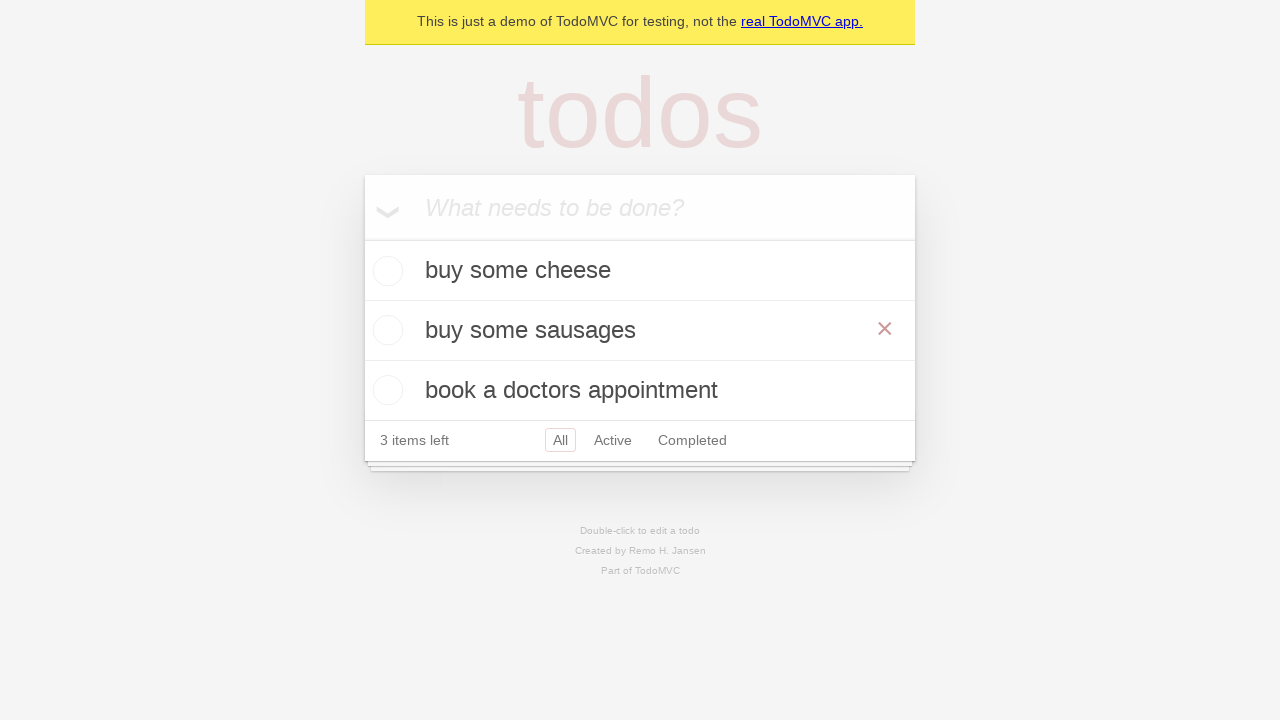